Selects a random product from the catalog and adds it to the shopping cart

Starting URL: https://www.demoblaze.com/index.html

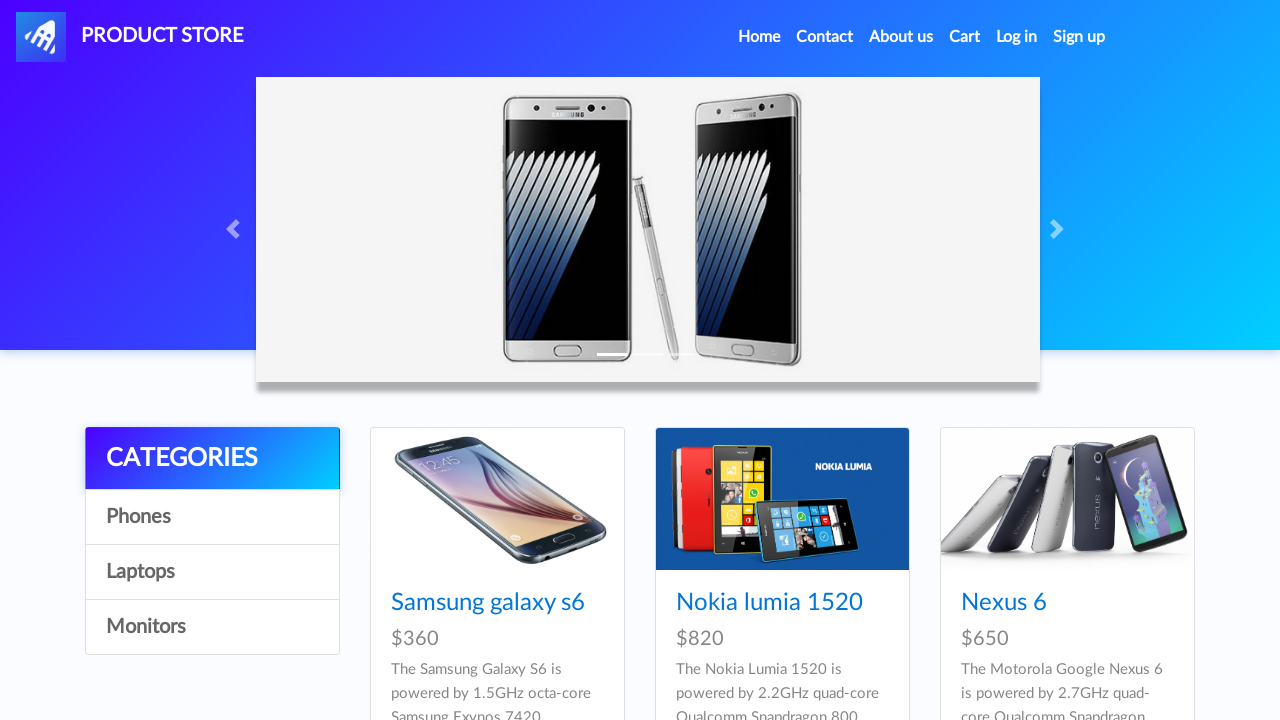

Waited for product catalog to load
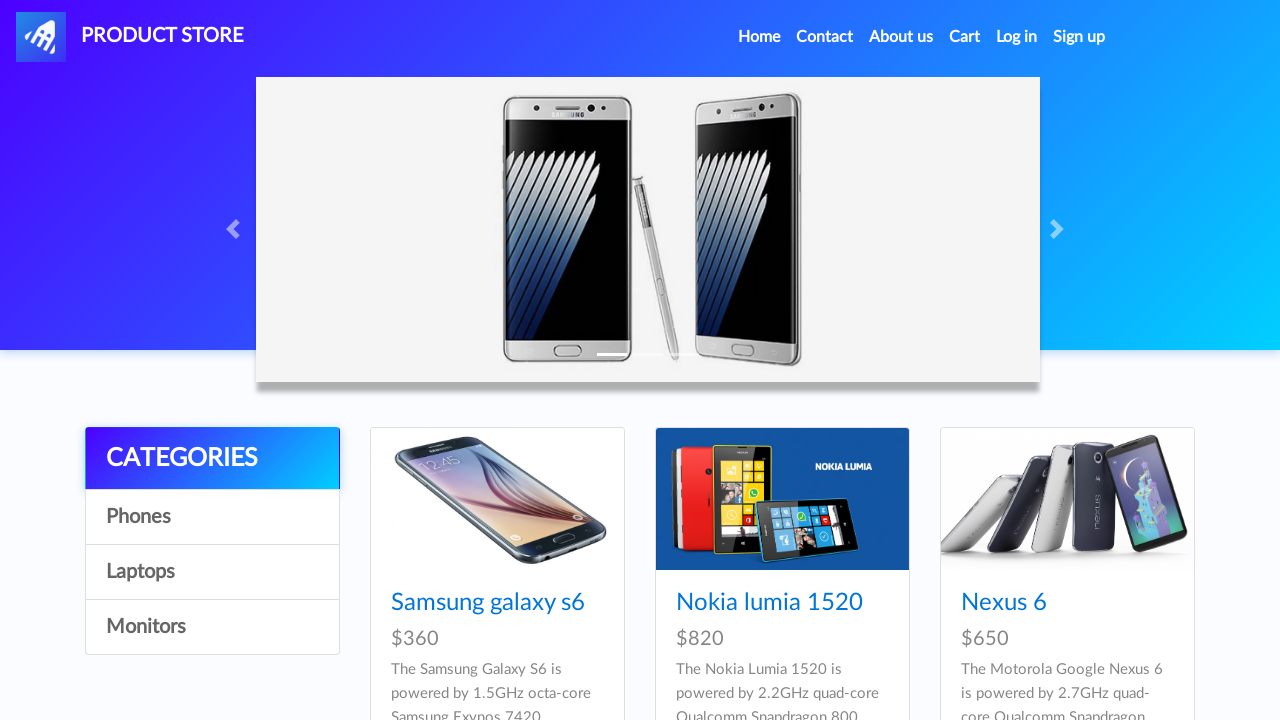

Retrieved 9 products from catalog
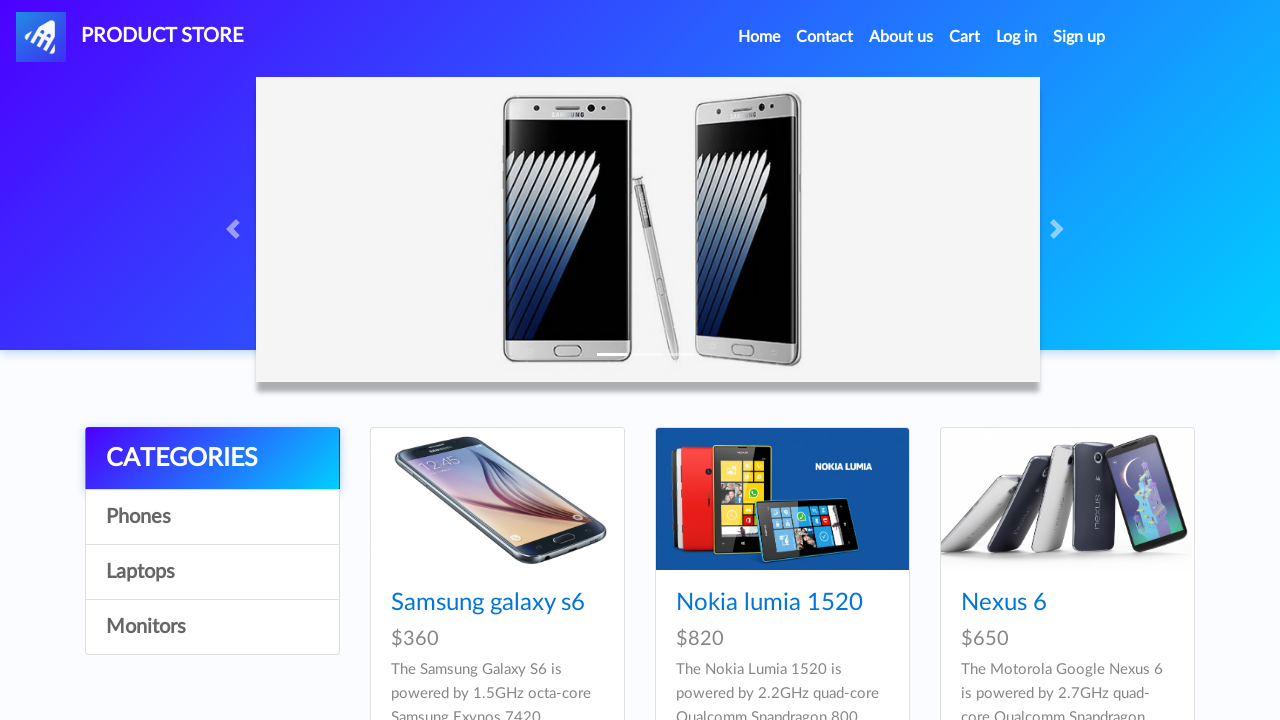

Clicked on random product at index 5
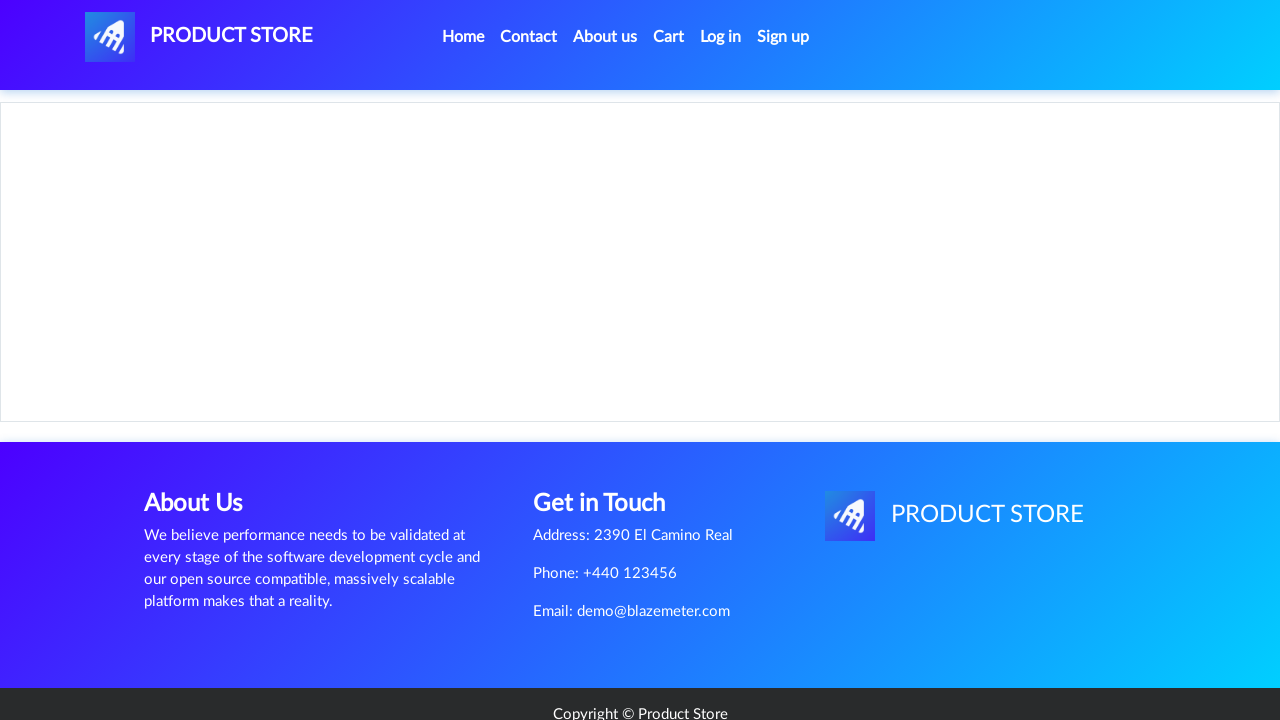

Product detail page loaded with 'Add to cart' button
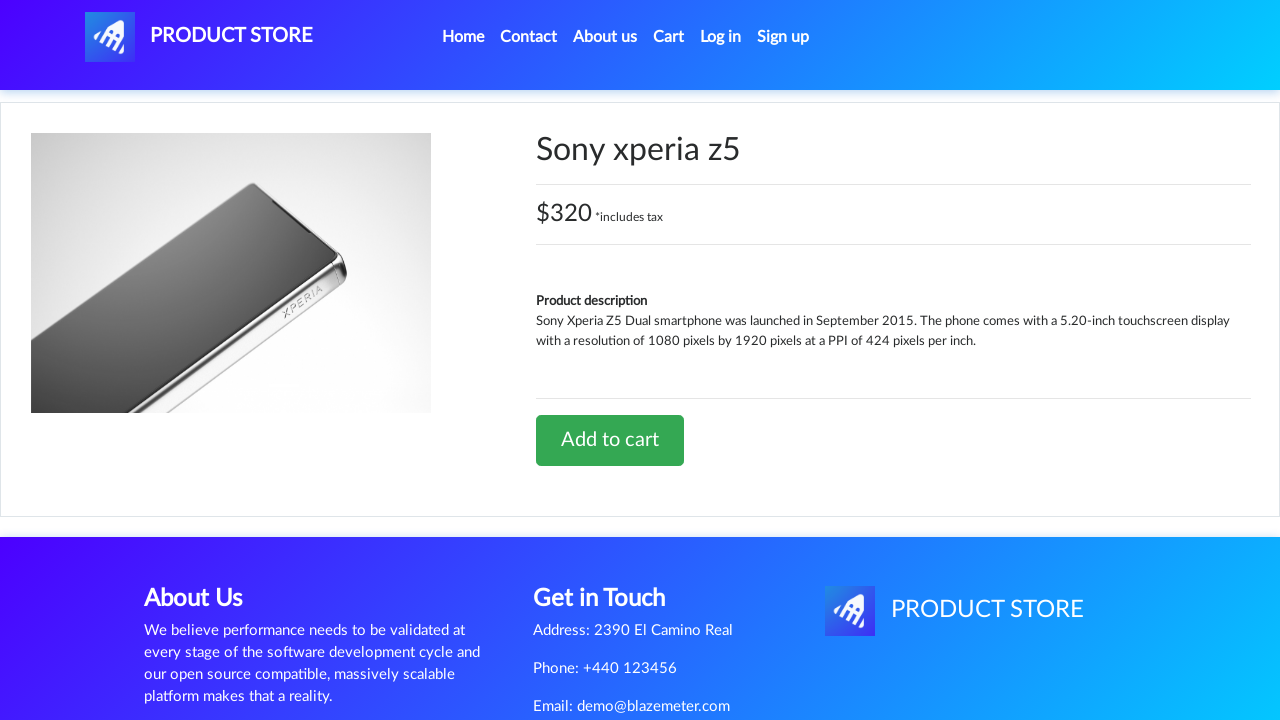

Clicked 'Add to cart' button at (610, 440) on a:text('Add to cart')
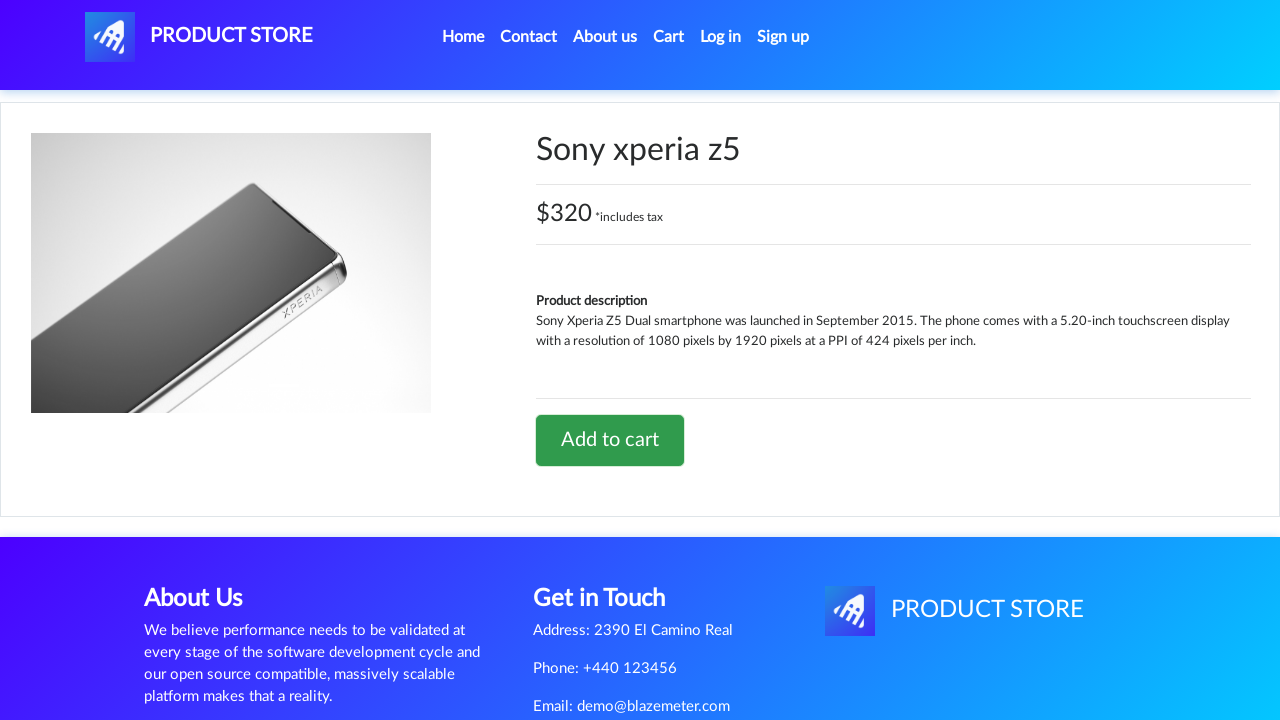

Set up dialog handler to accept confirmation
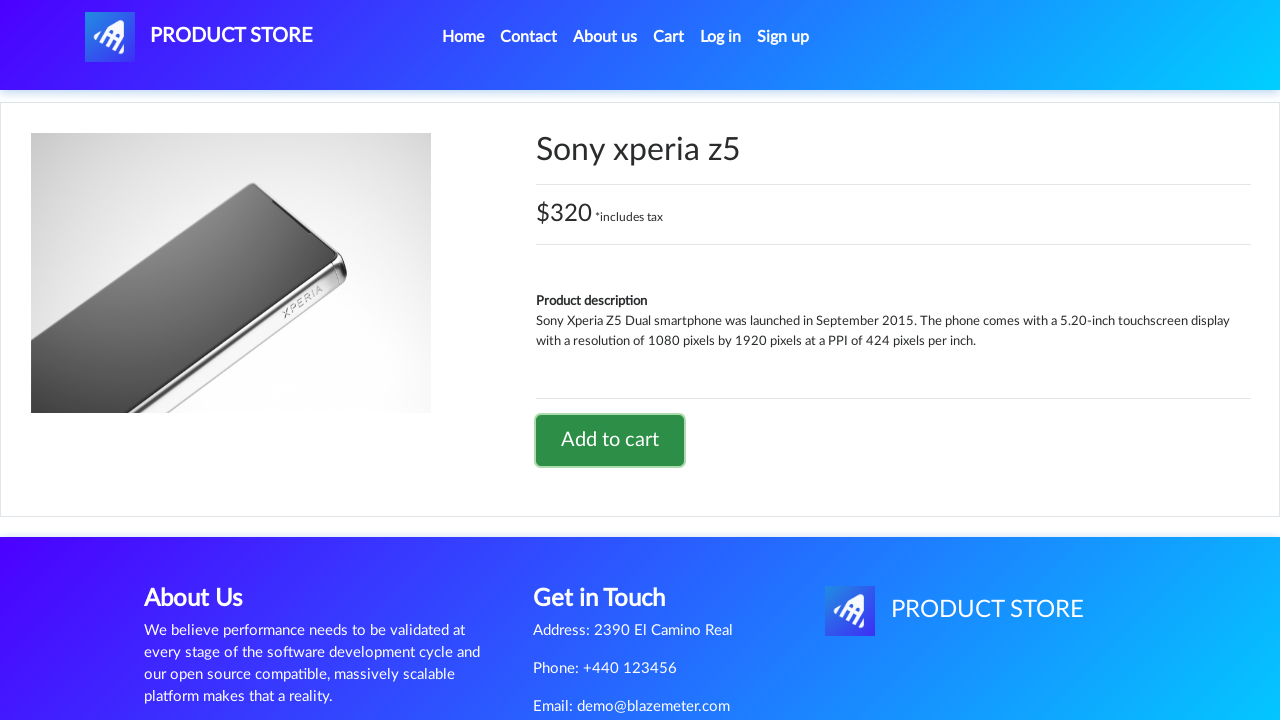

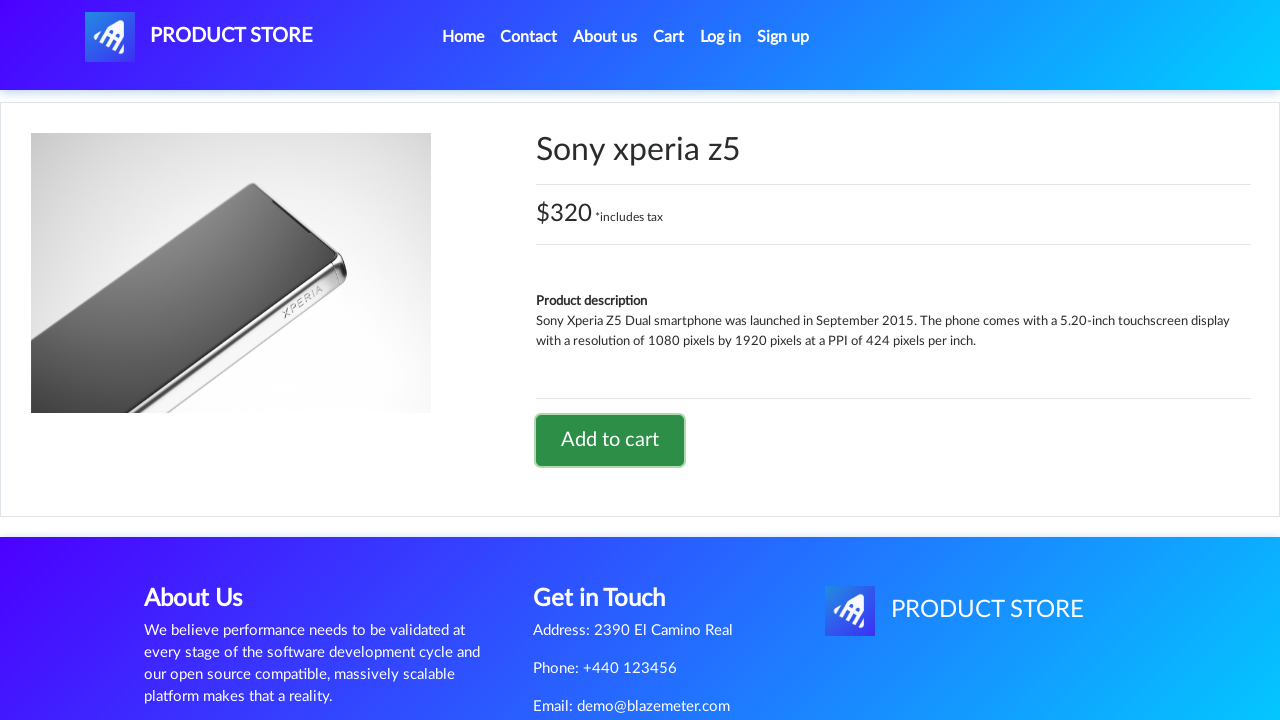